Fills out a data types form with valid data, submits it, and verifies the company field shows success styling

Starting URL: https://bonigarcia.dev/selenium-webdriver-java/data-types.html

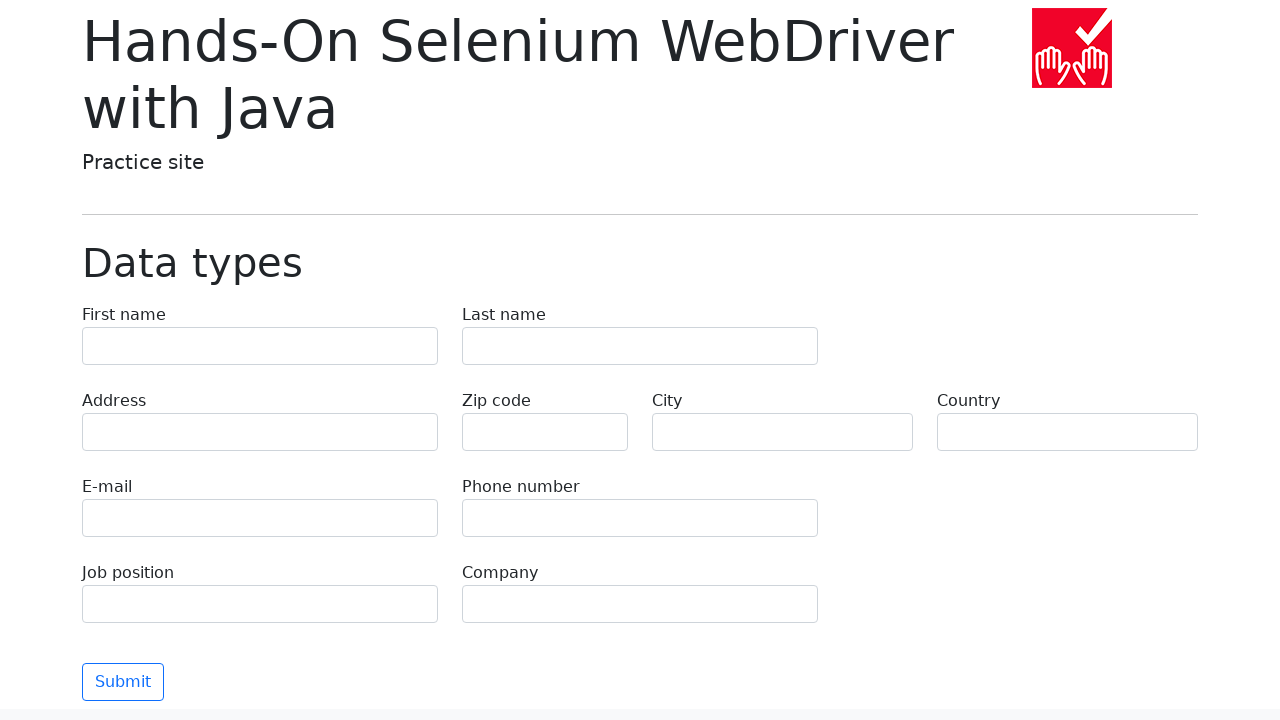

Filled first name field with 'Иван' on input[name='first-name']
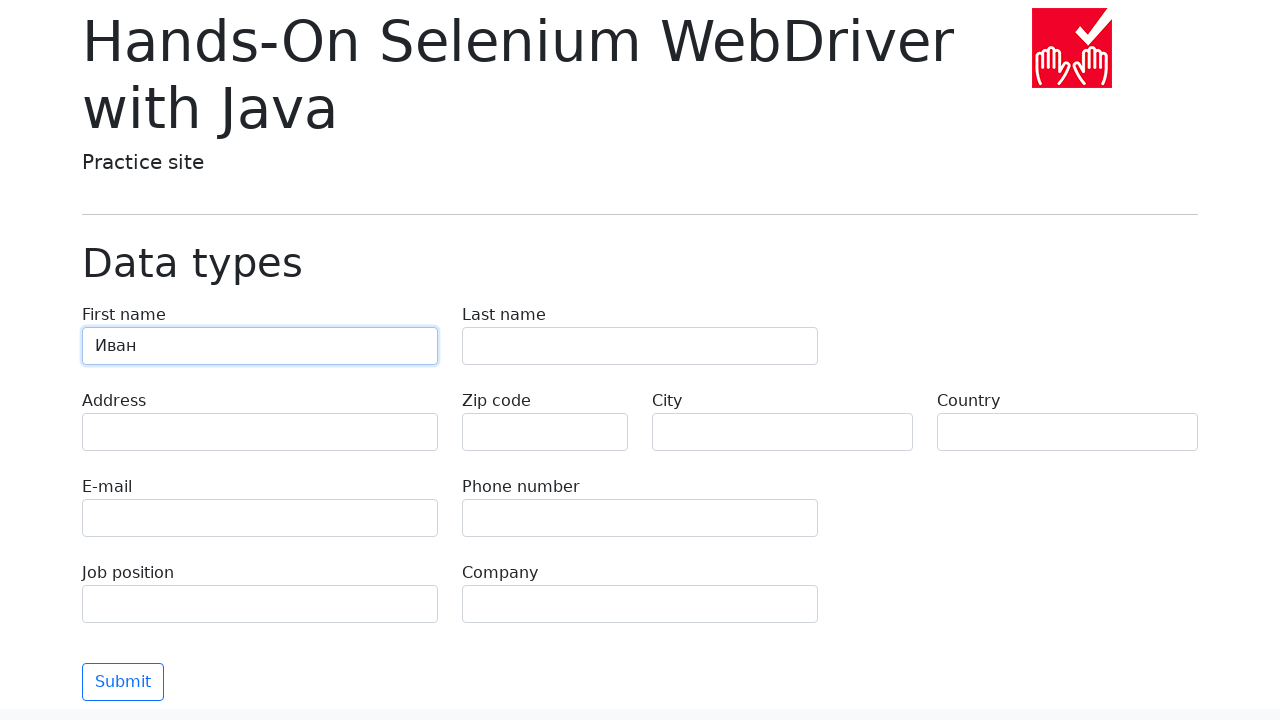

Filled last name field with 'Петров' on input[name='last-name']
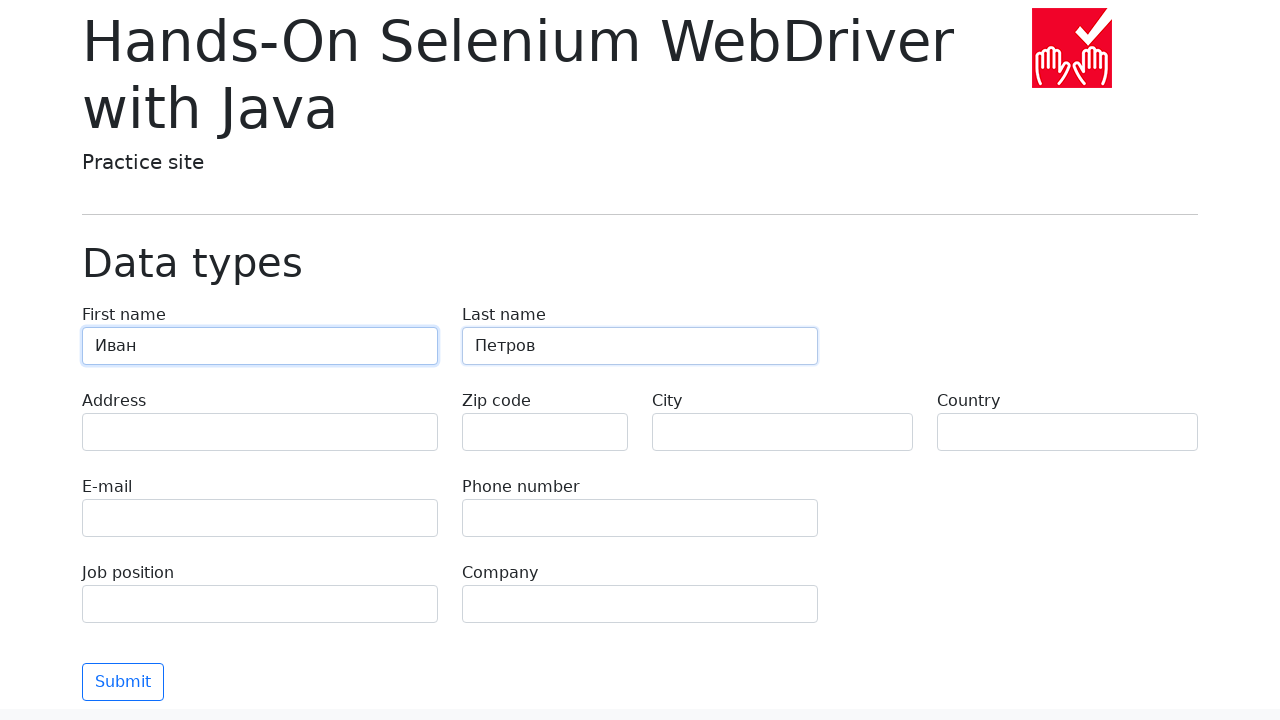

Filled address field with 'Ленина, 55-3' on input[name='address']
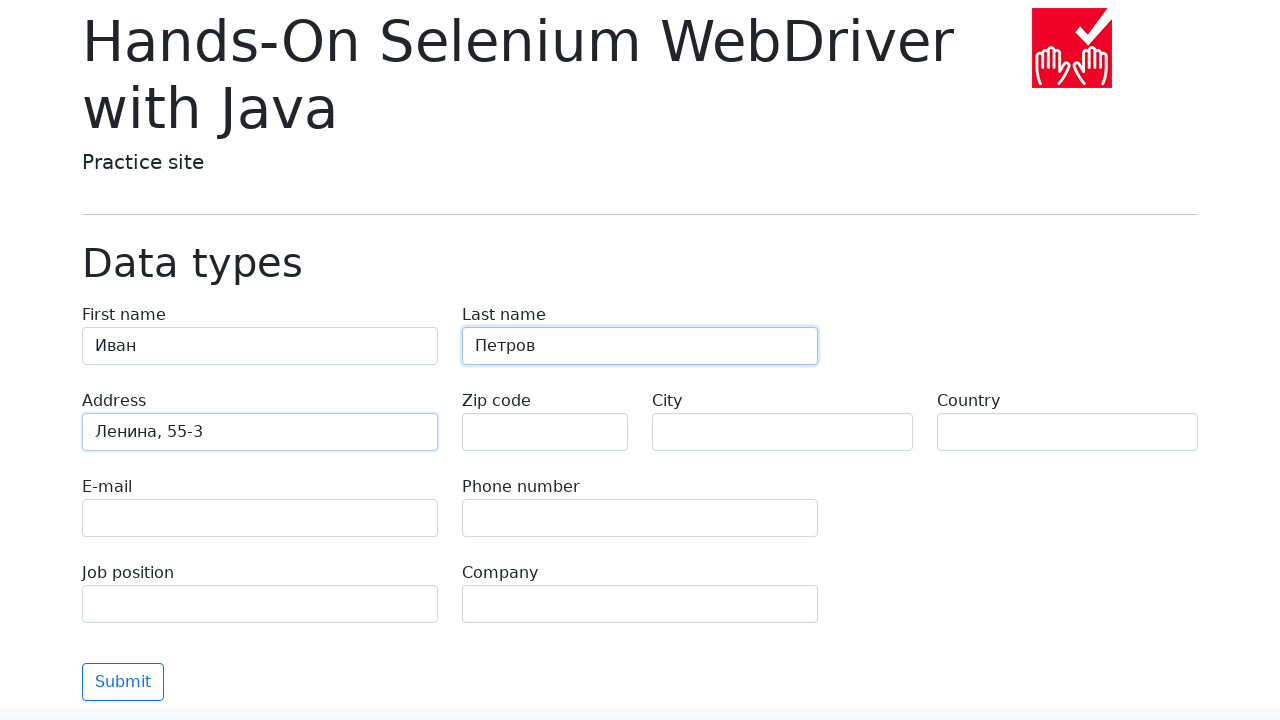

Filled email field with 'test@skypro.com' on input[name='e-mail']
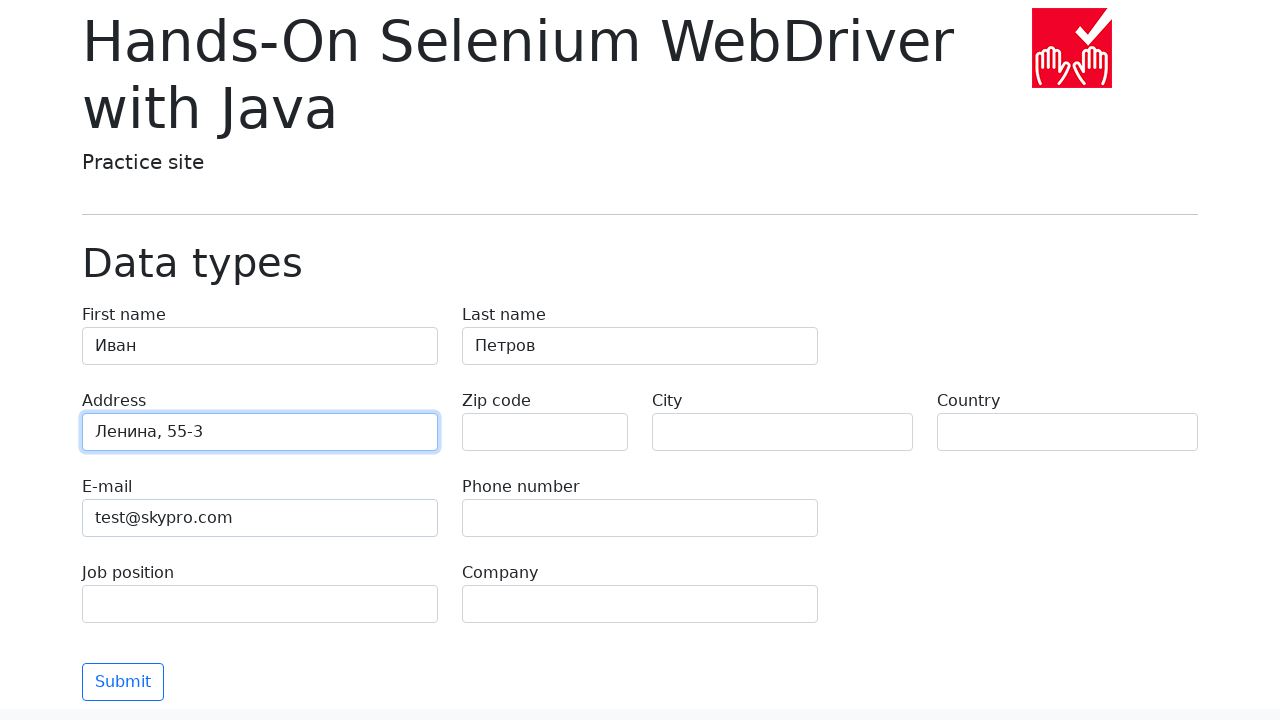

Filled phone field with '+7985899998787' on input[name='phone']
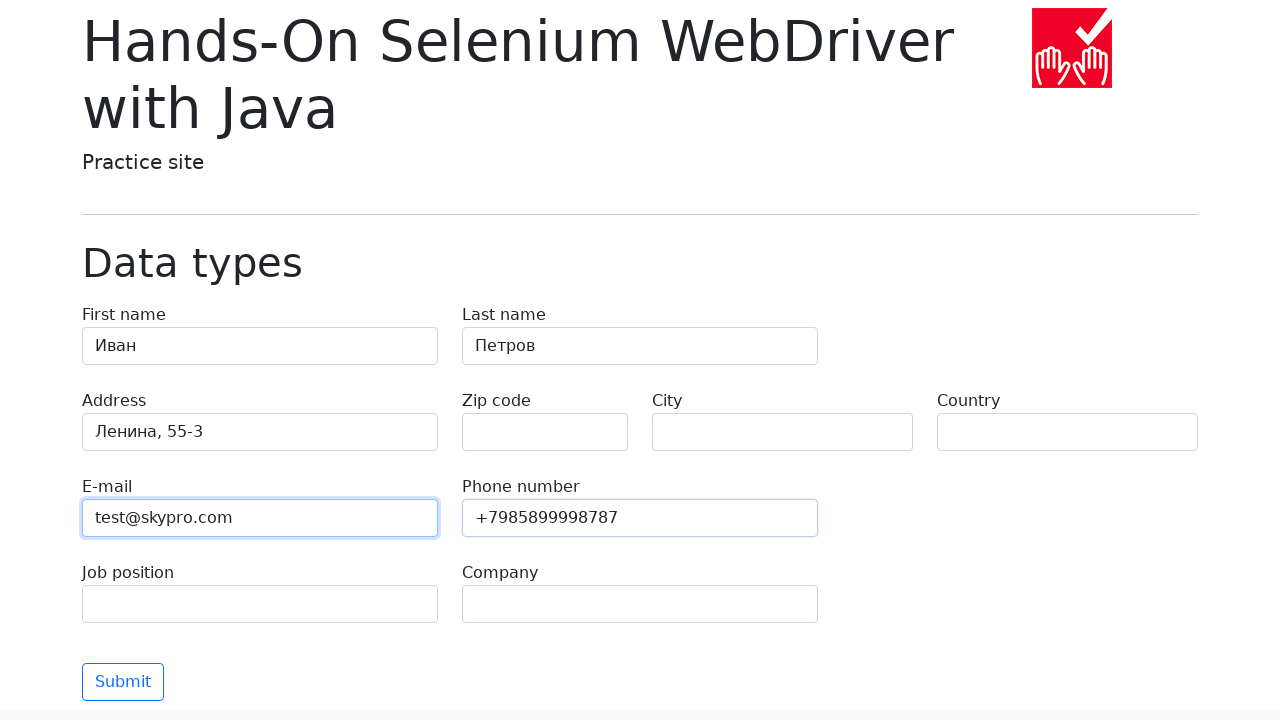

Cleared zip code field on input[name='zip-code']
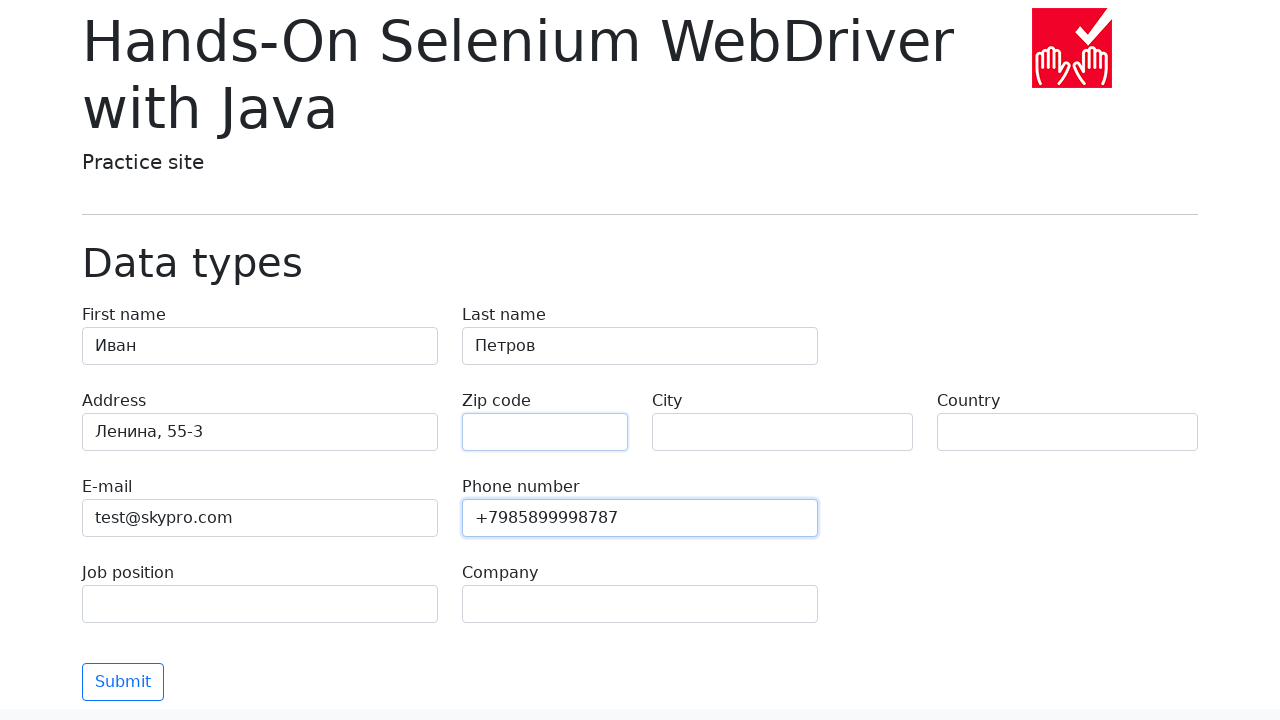

Filled city field with 'Москва' on input[name='city']
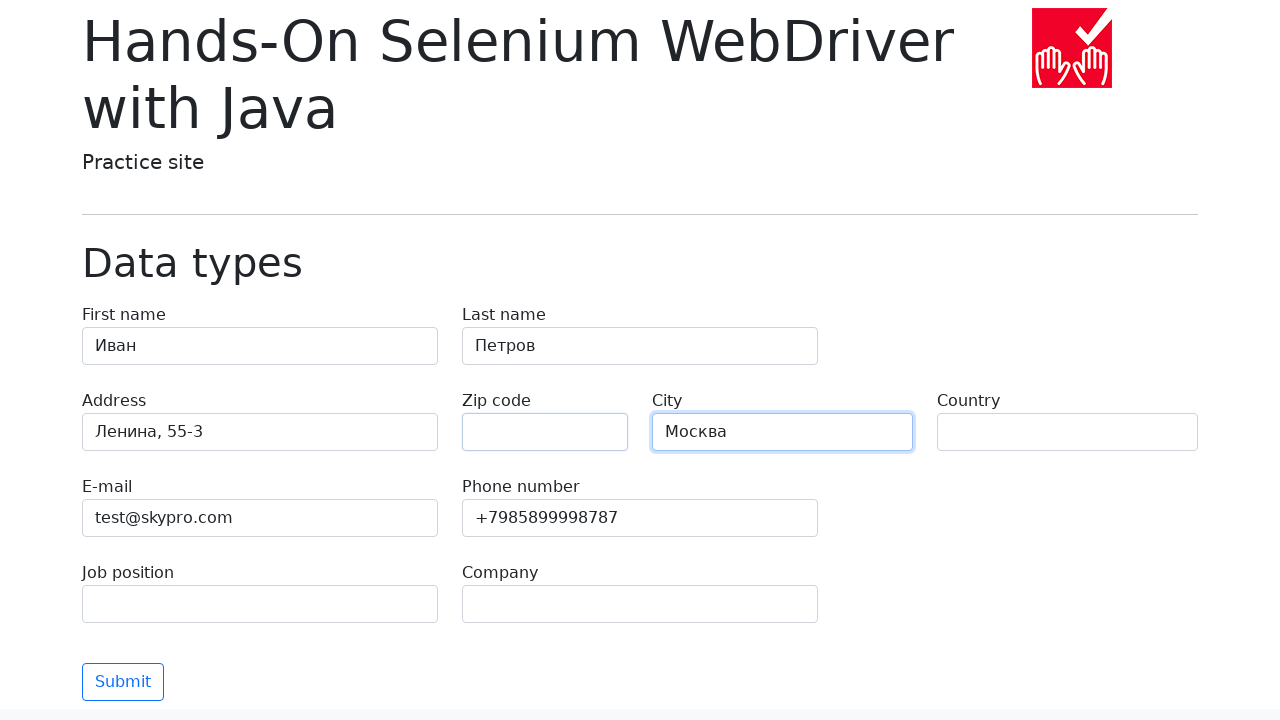

Filled country field with 'Россия' on input[name='country']
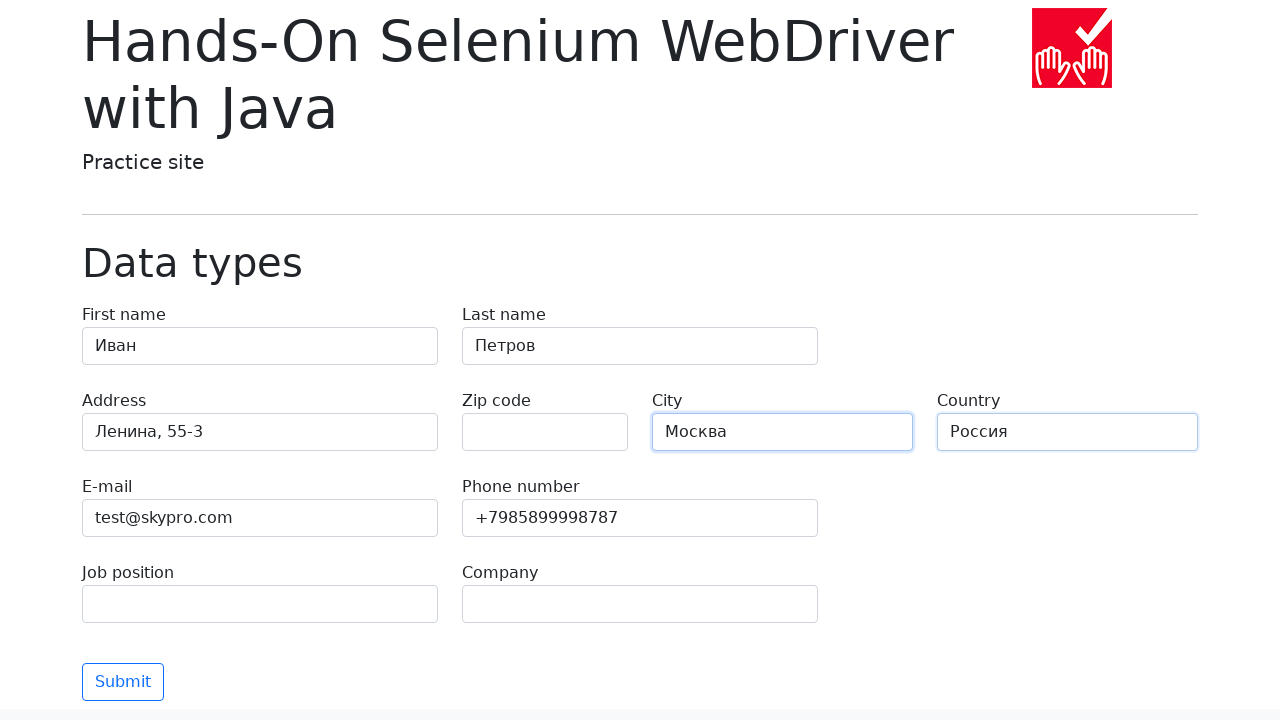

Filled job position field with 'QA' on input[name='job-position']
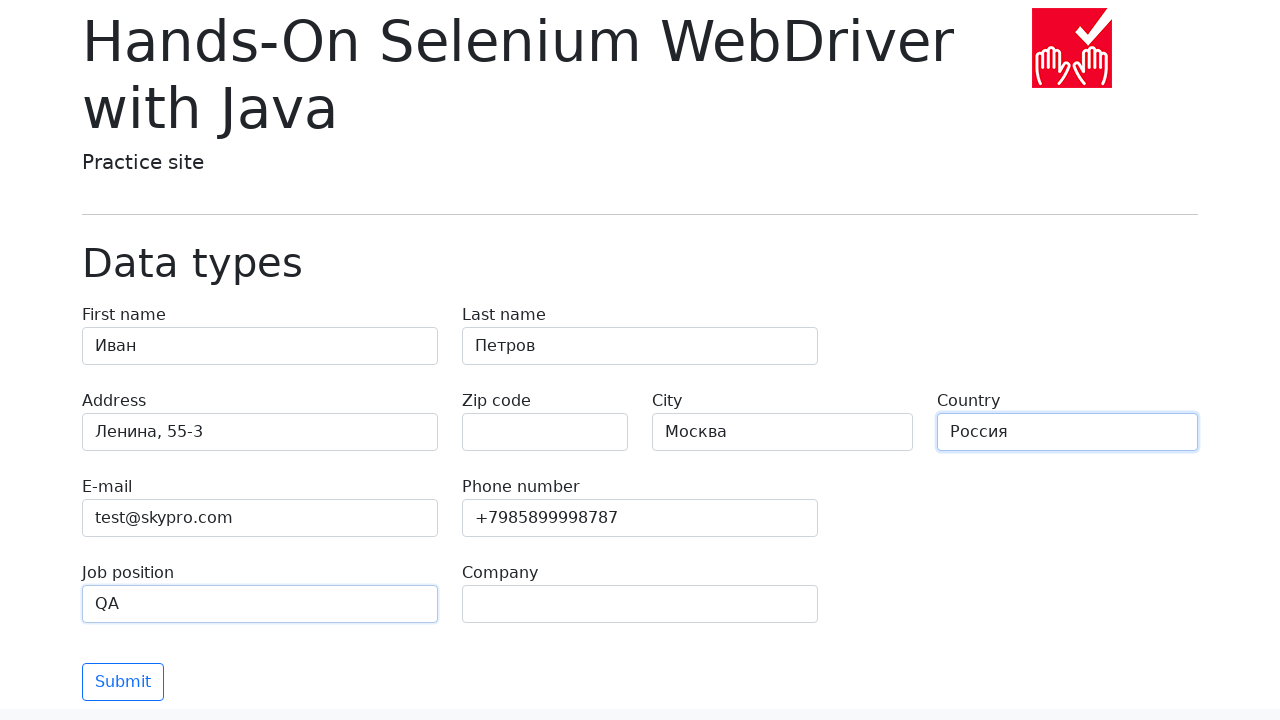

Filled company field with 'SkyPro' on input[name='company']
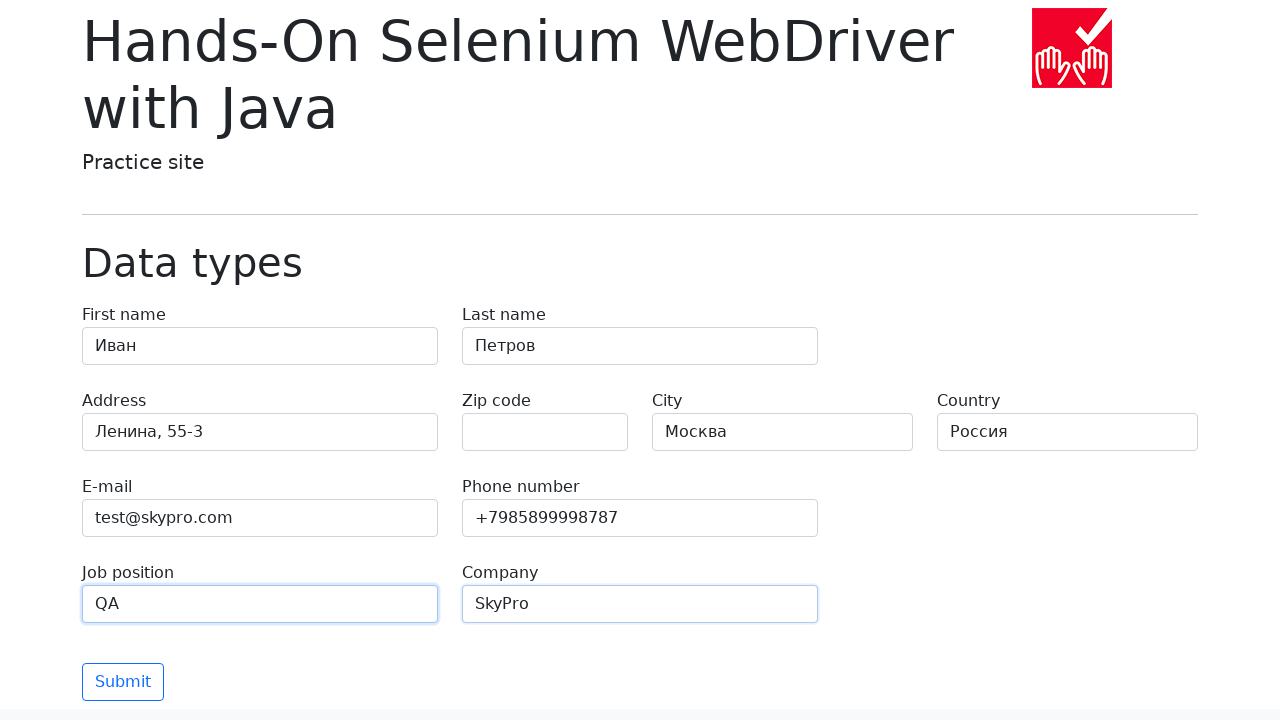

Clicked submit button to submit the form at (123, 682) on button
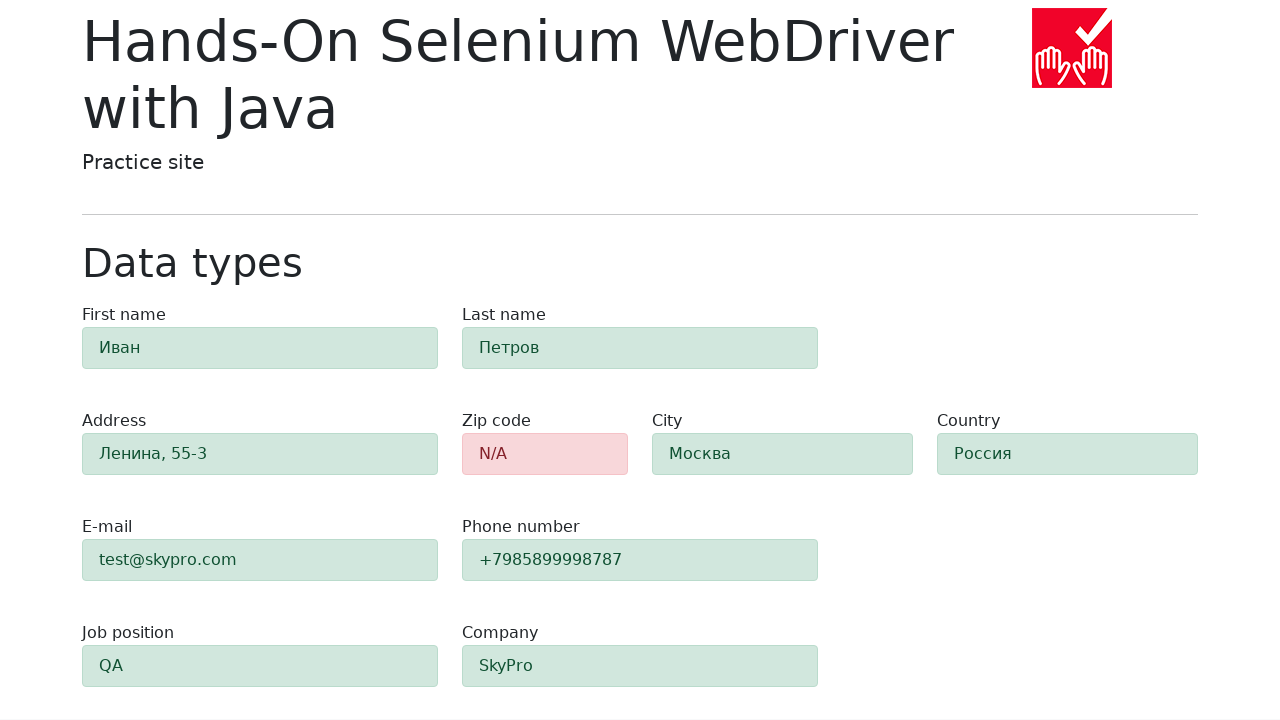

Company field validation result loaded
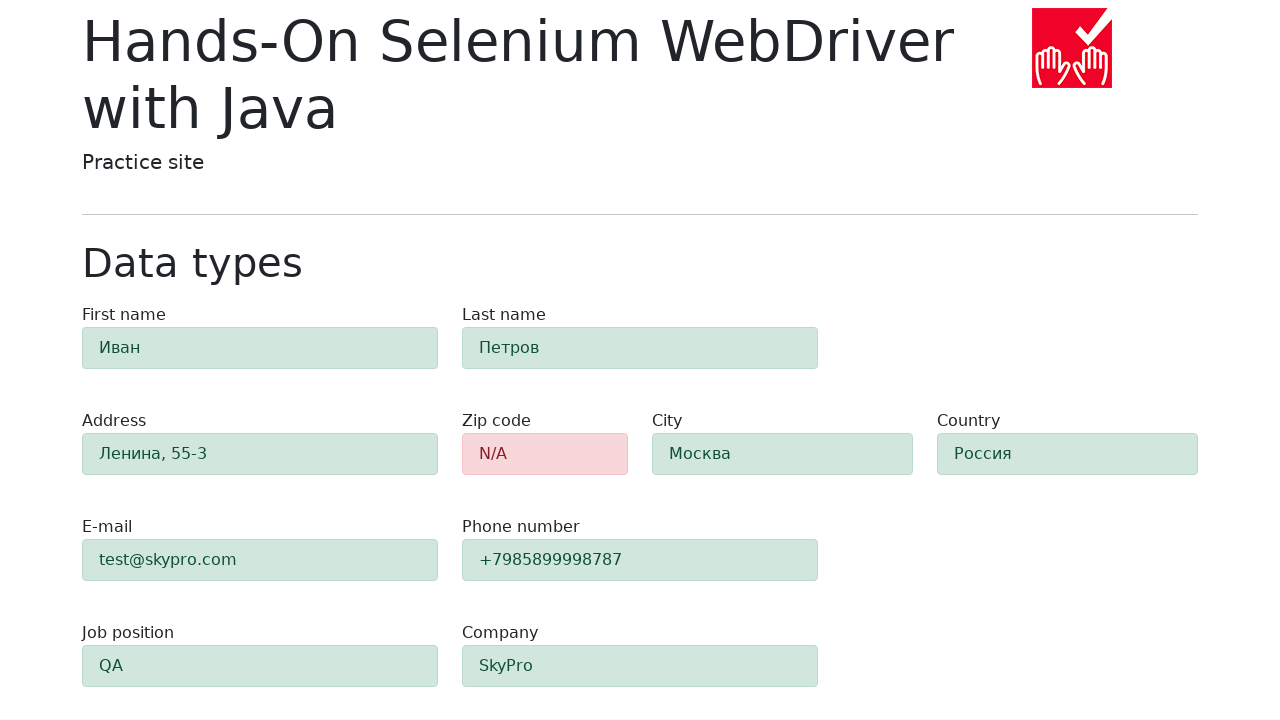

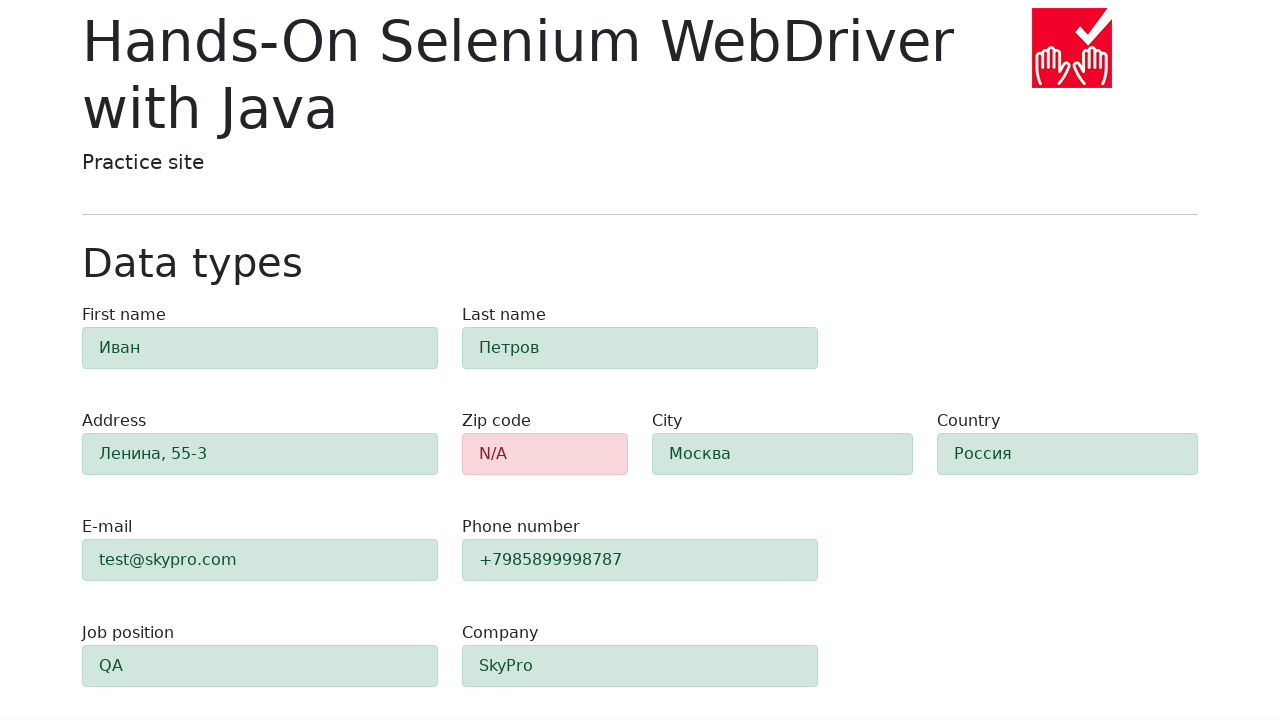